Tests FAQ accordion functionality by clicking on a question about telepathic interface and verifying the answer becomes visible

Starting URL: https://njit-final-group-project.vercel.app/faq

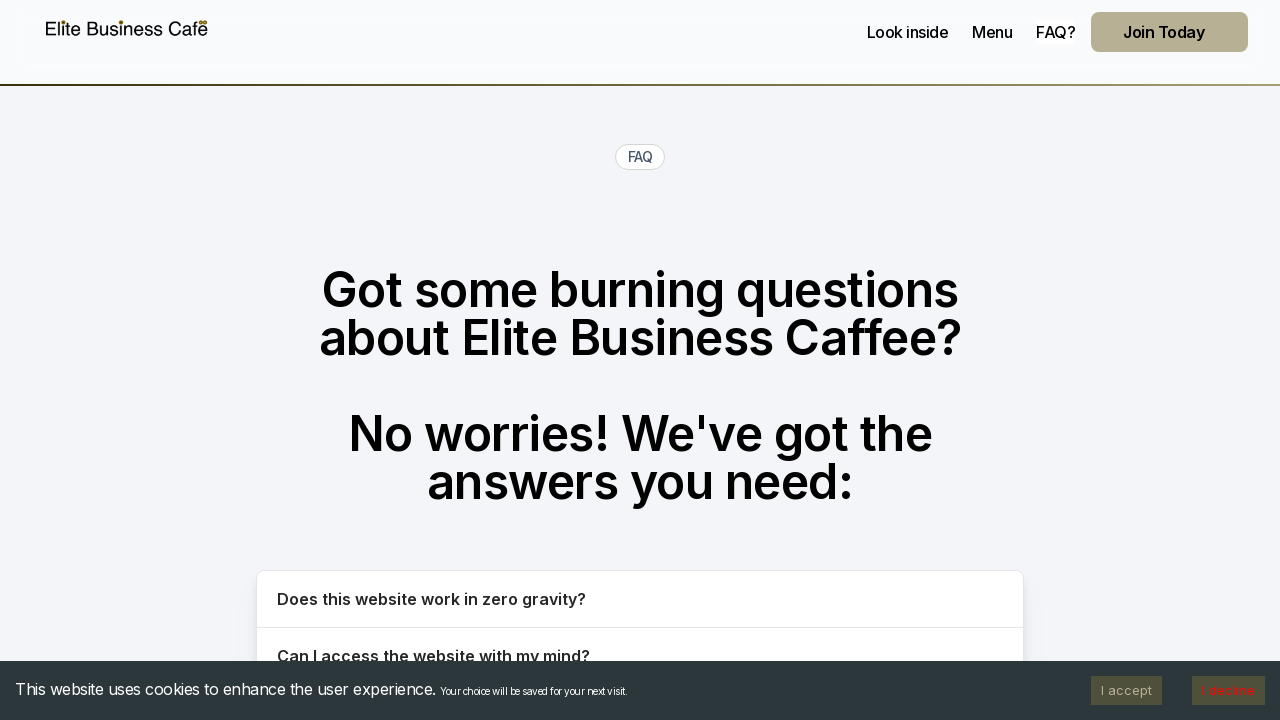

Navigated to FAQ page
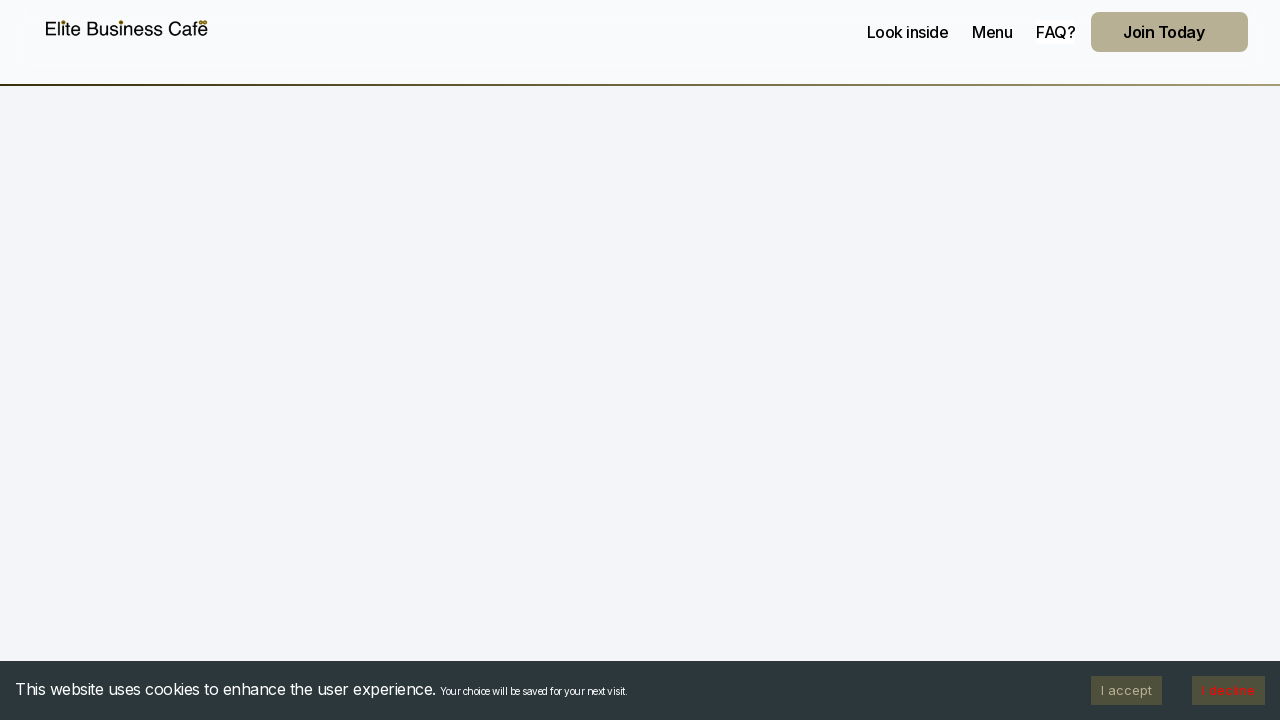

Clicked on 'Can I access the website with my mind?' FAQ question at (640, 656) on button:text("Can I access the website with my mind?")
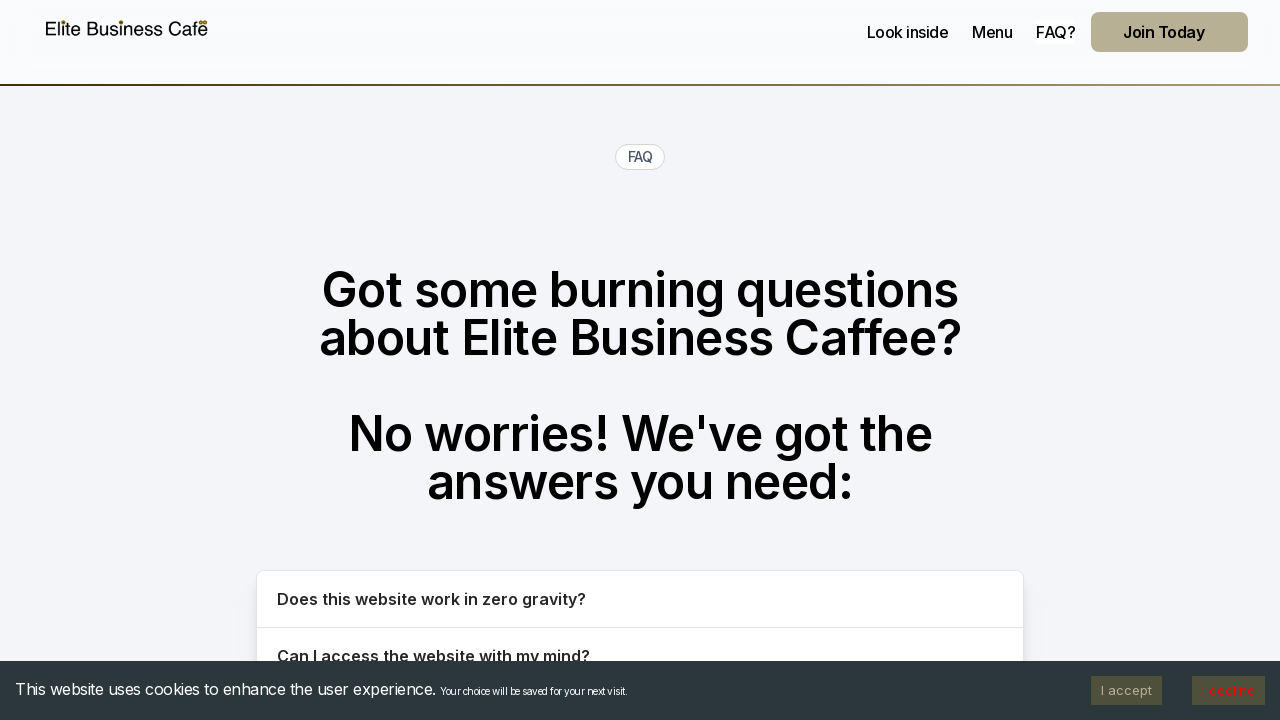

Answer about telepathic interface became visible in accordion
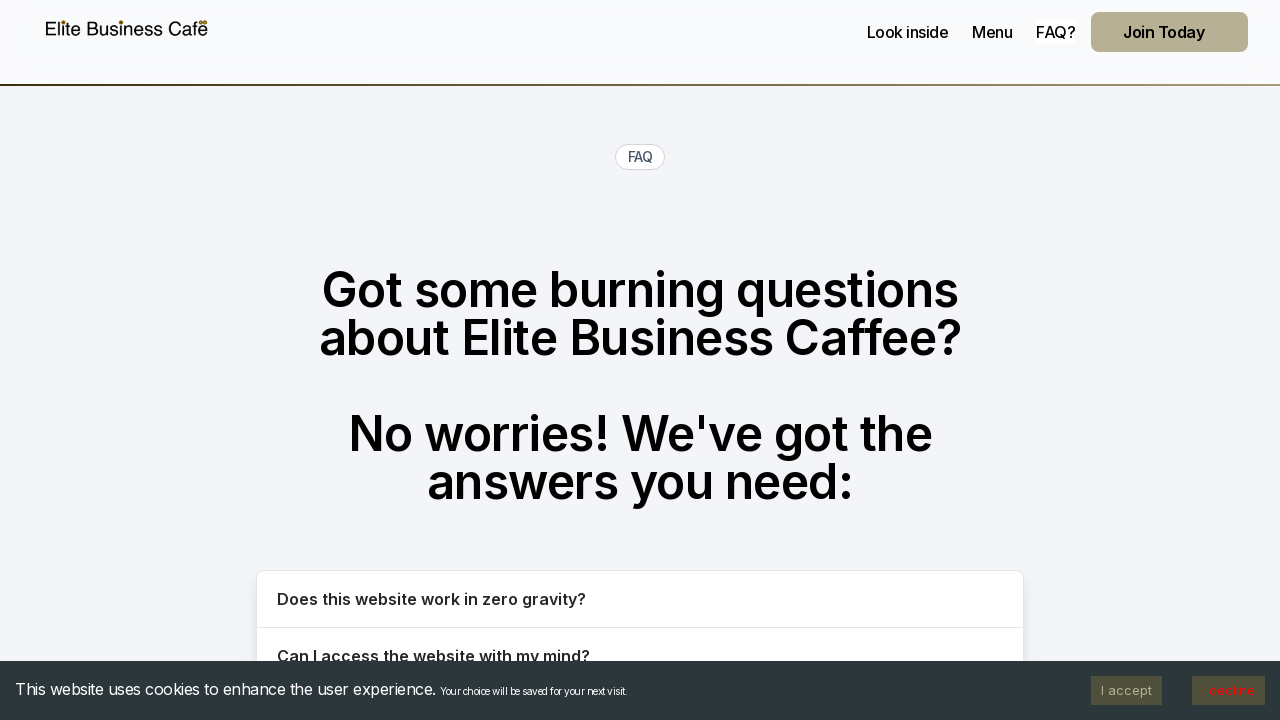

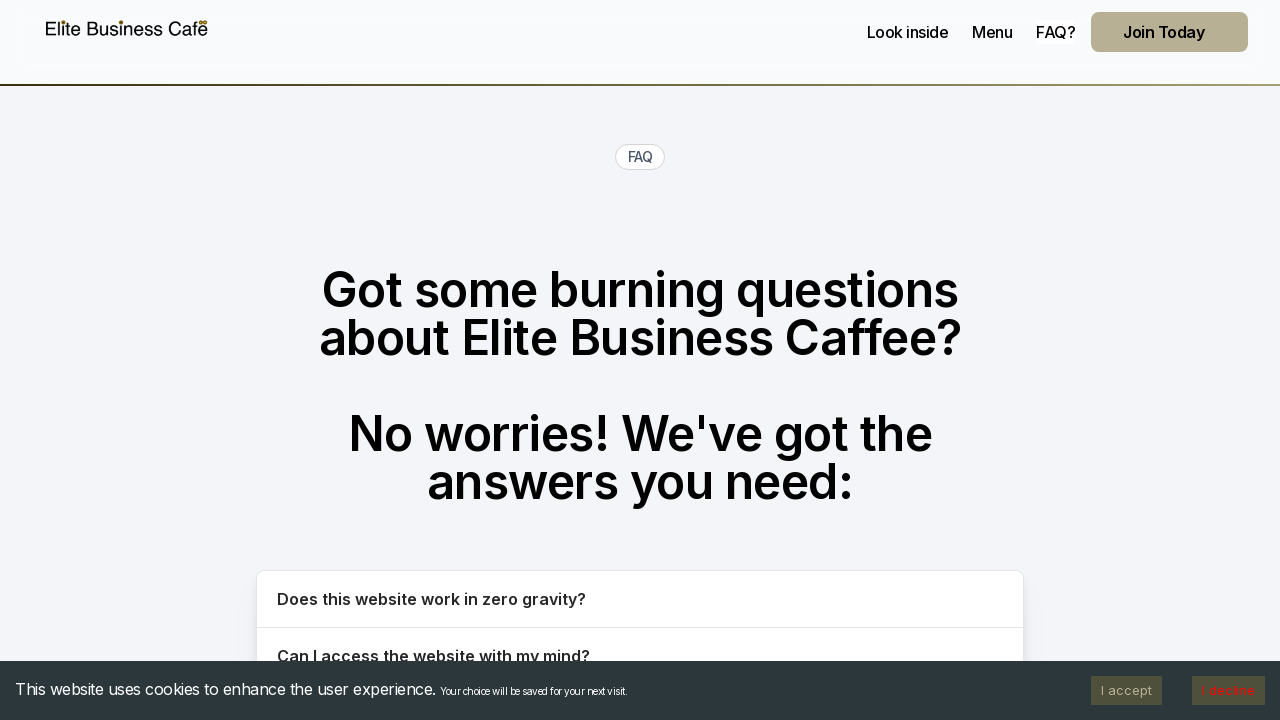